Tests click-and-hold then move to target and release mouse action for drag operation

Starting URL: https://crossbrowsertesting.github.io/drag-and-drop

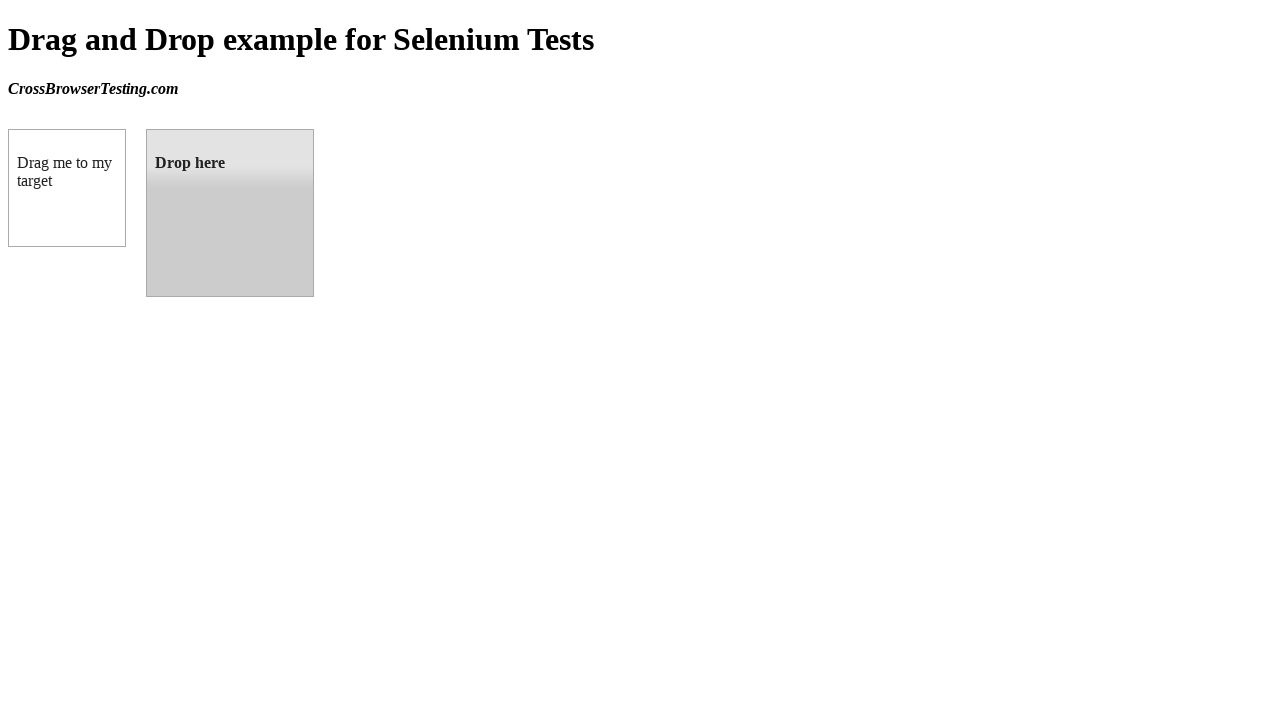

Waited for draggable element to load
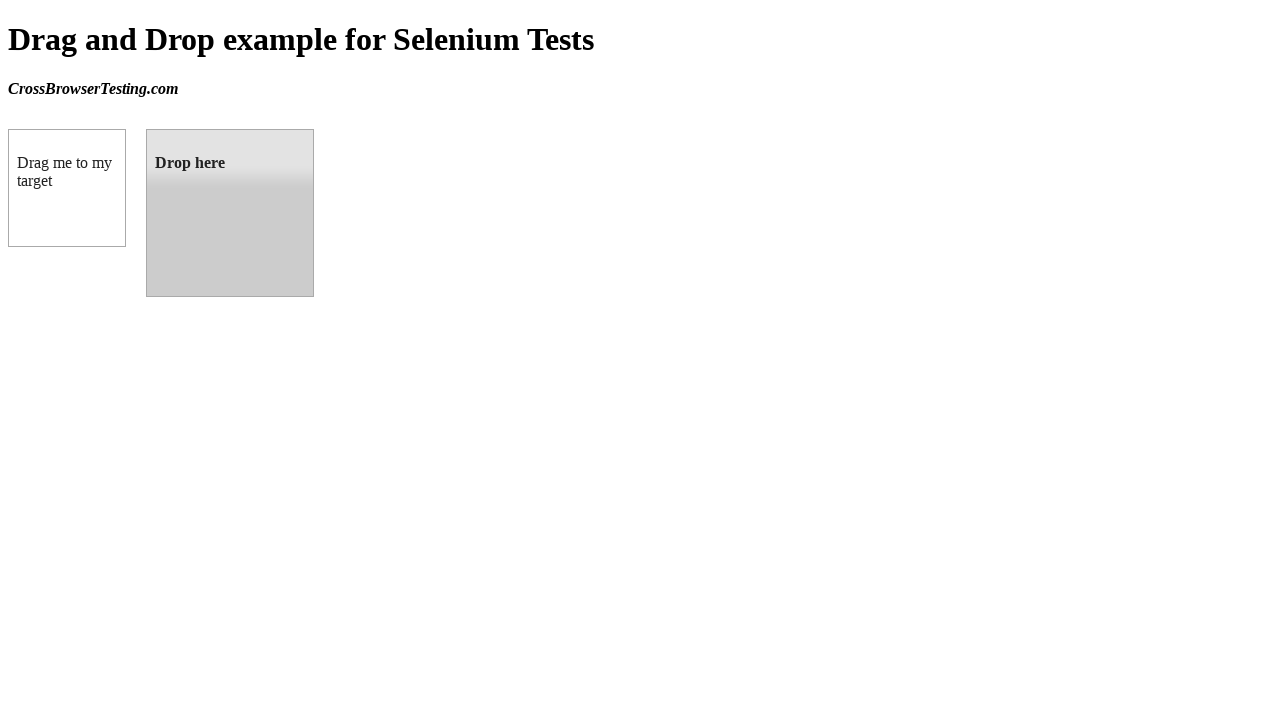

Located source draggable element
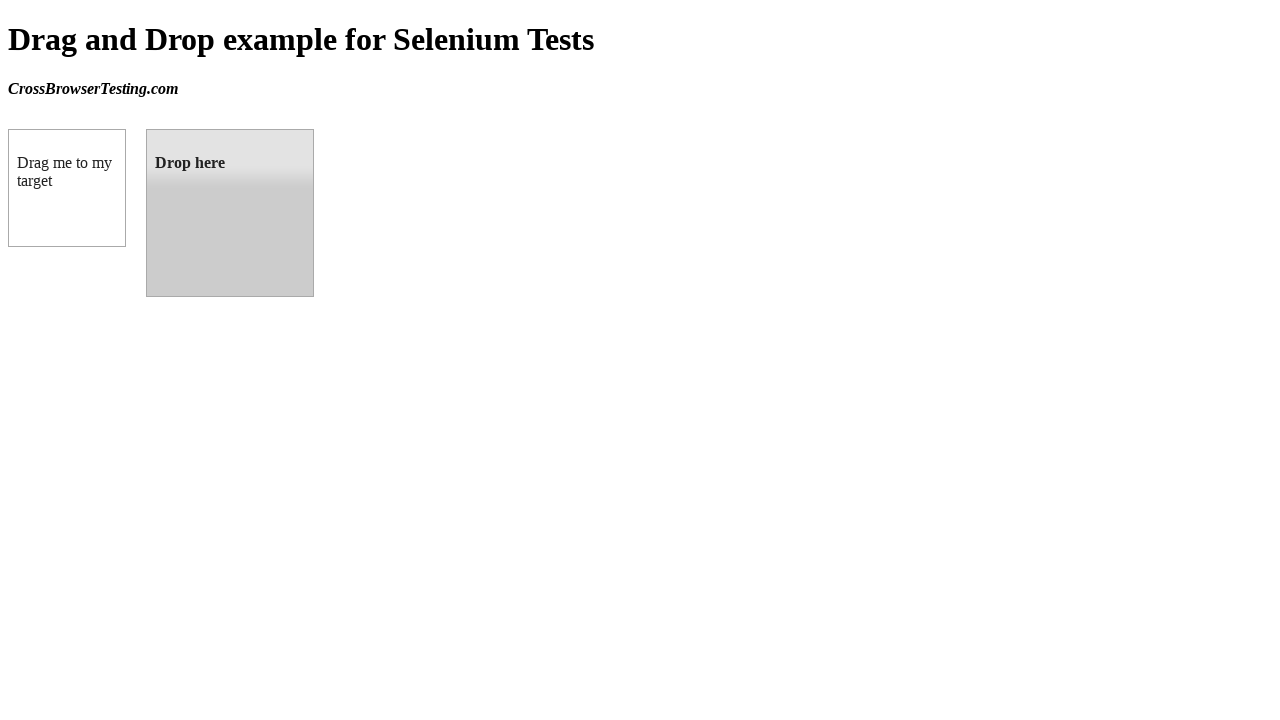

Located target droppable element
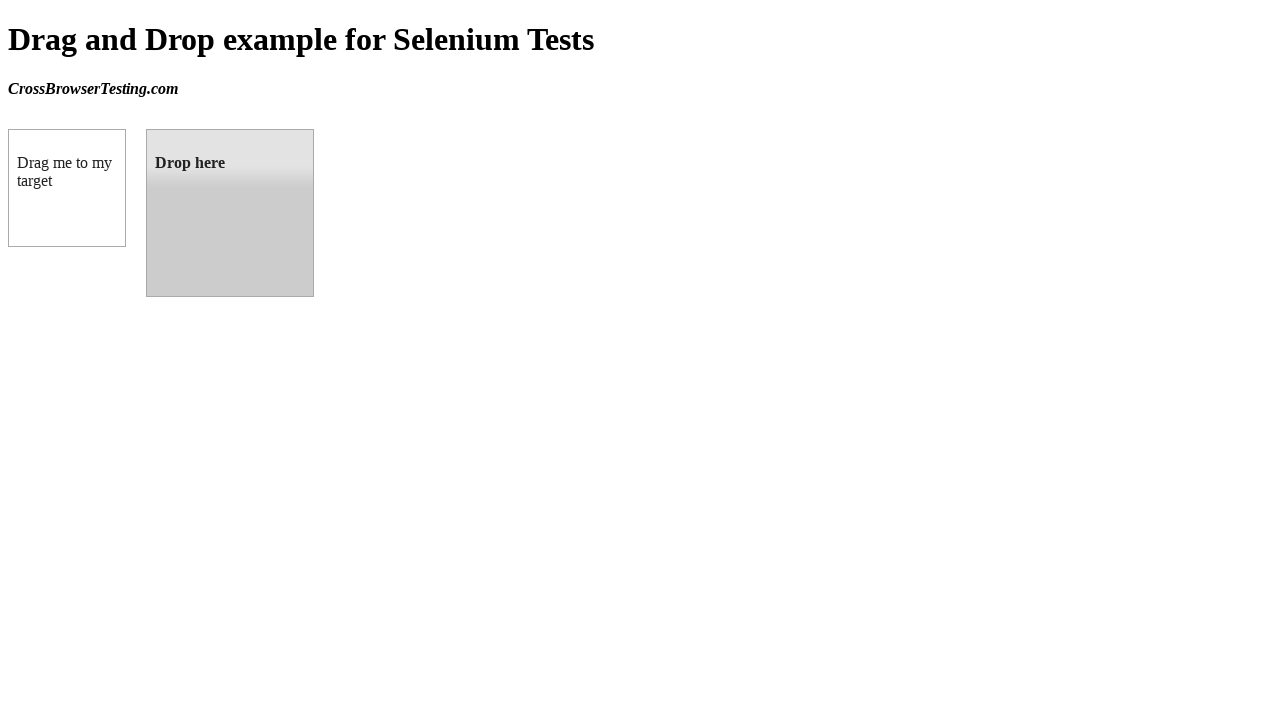

Retrieved bounding box of source element
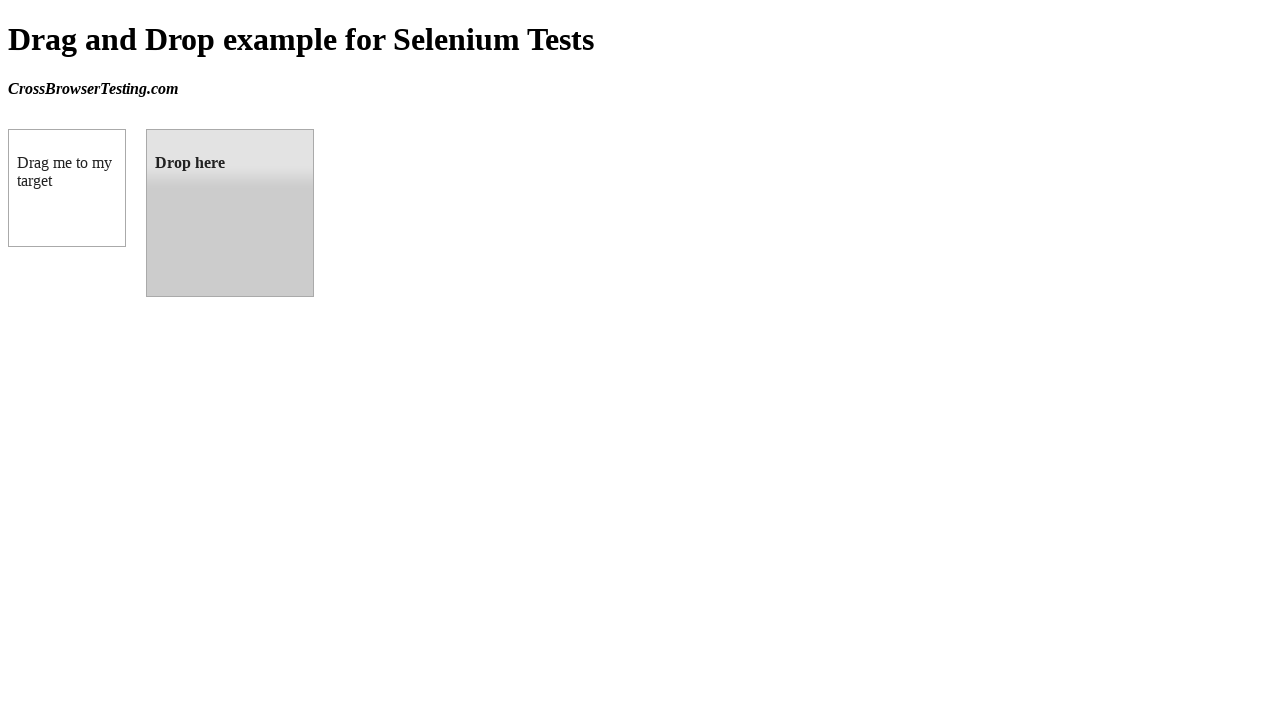

Retrieved bounding box of target element
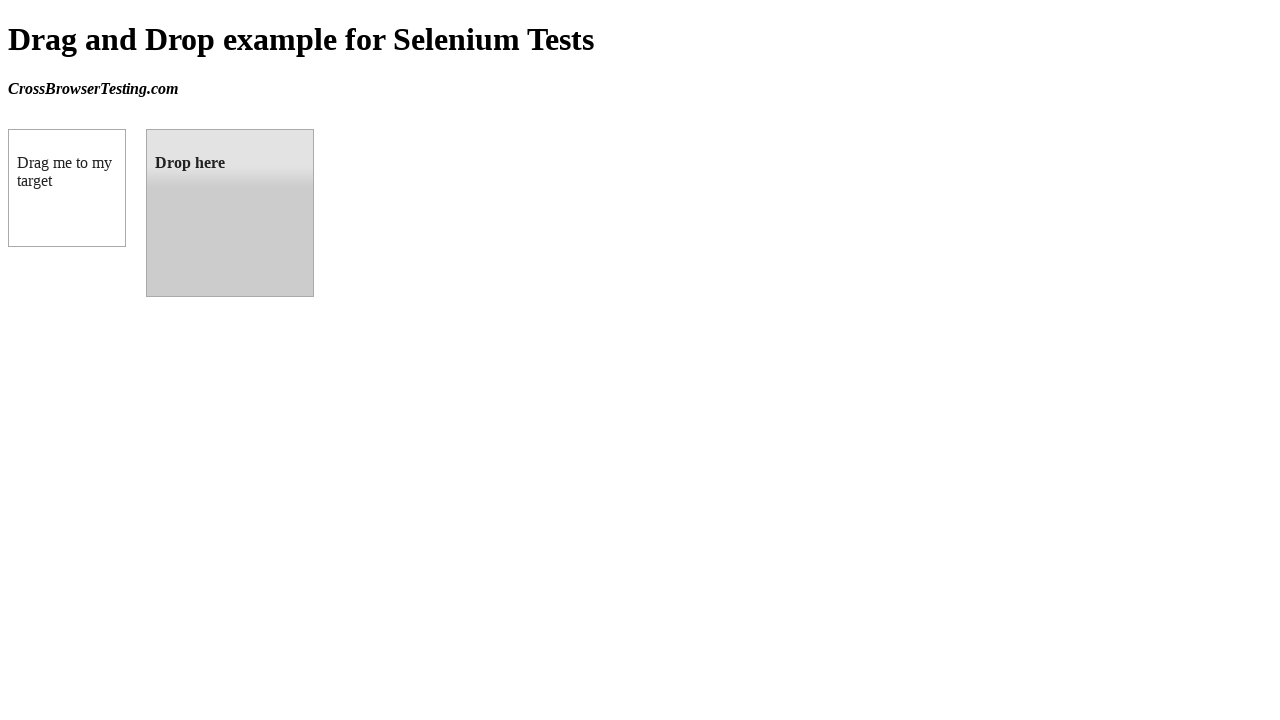

Moved mouse to center of source element at (67, 188)
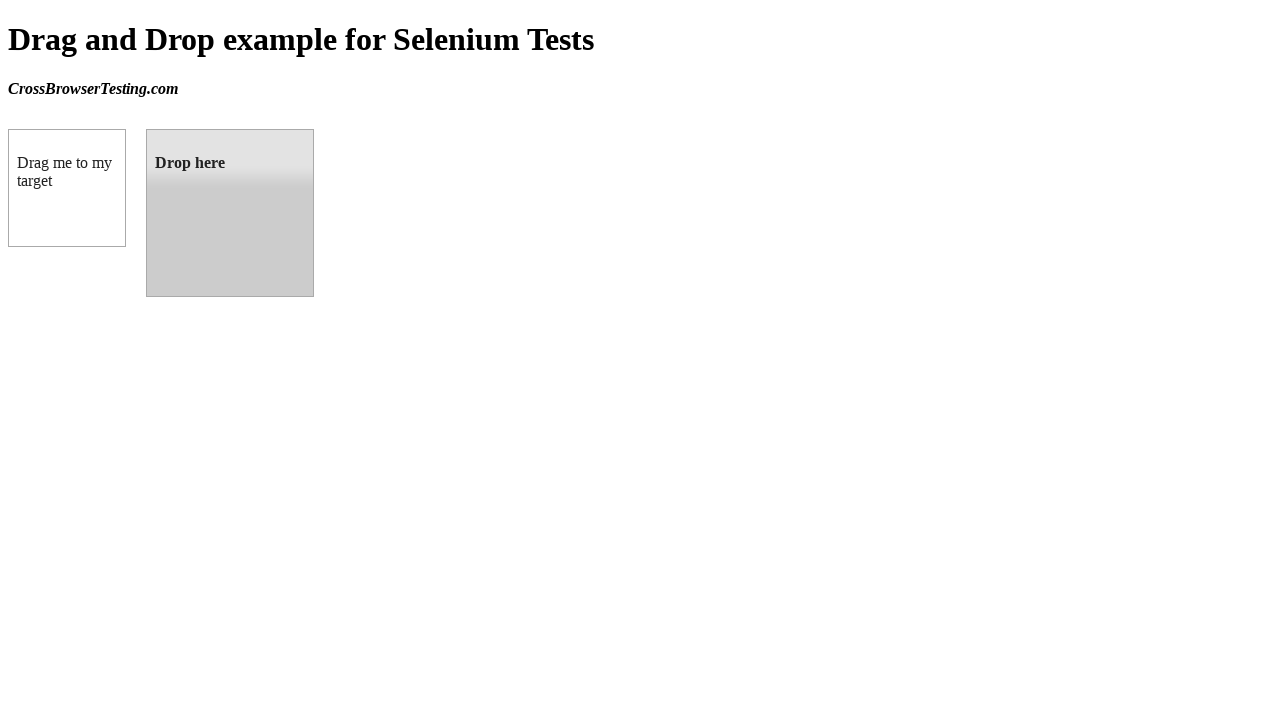

Pressed and held mouse button on source element at (67, 188)
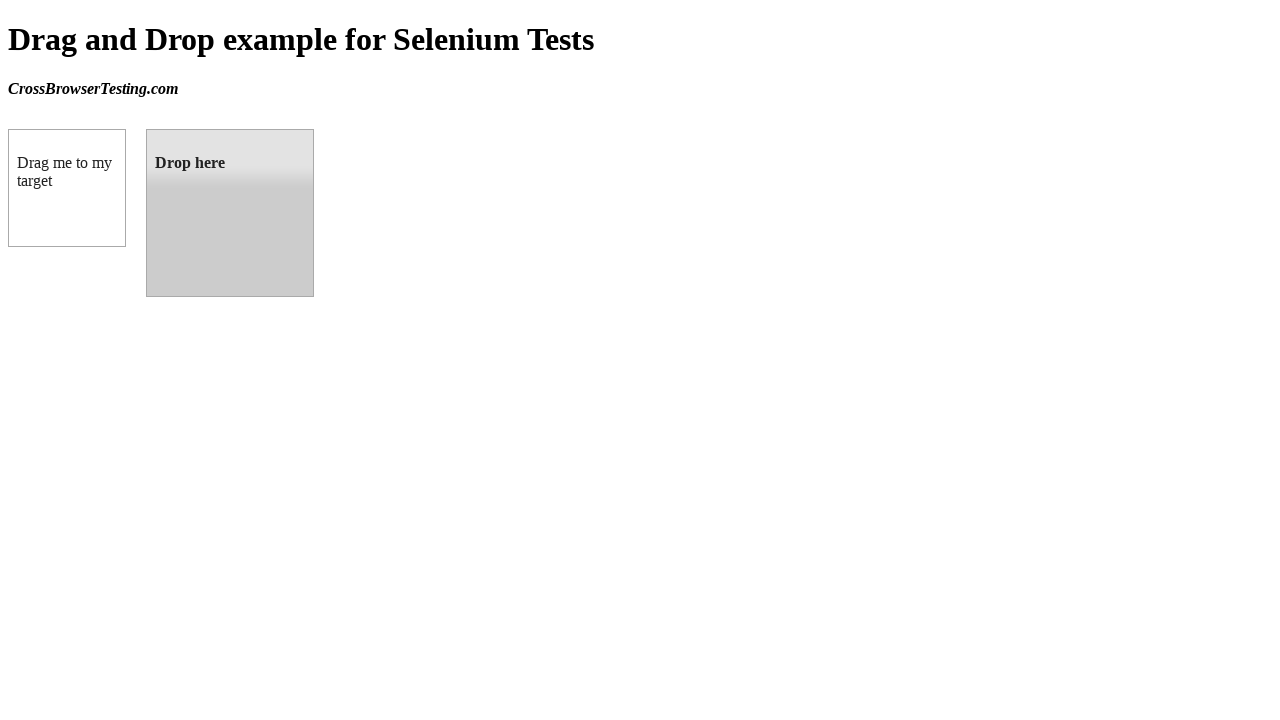

Dragged mouse to center of target element at (230, 213)
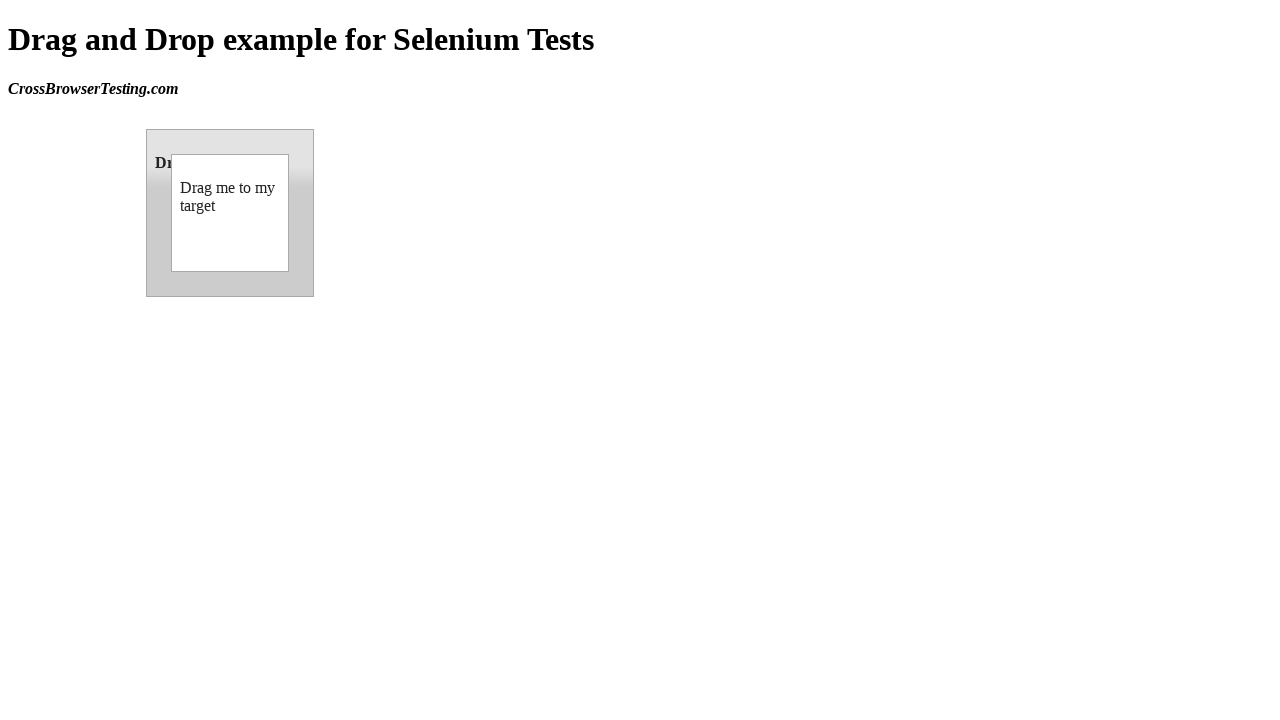

Released mouse button to complete drag and drop operation at (230, 213)
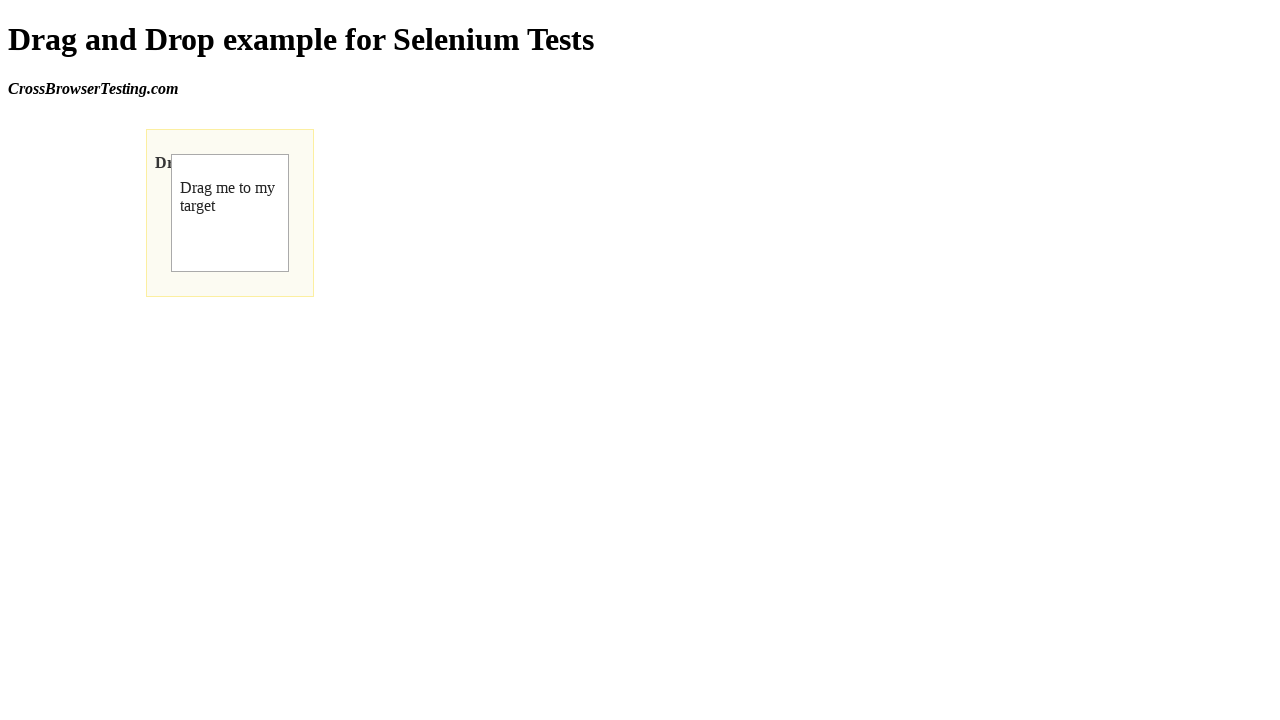

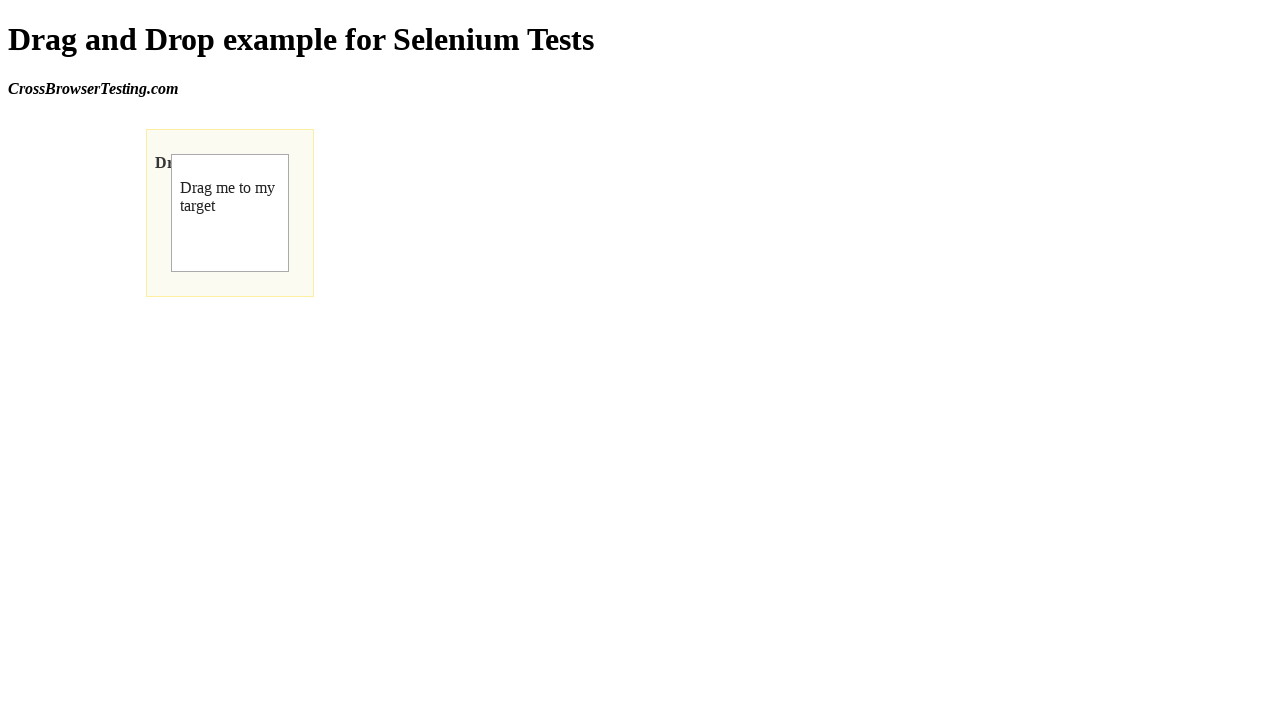